Tests JavaScript-based text input by filling a text field using JavaScript executor

Starting URL: https://the-internet.herokuapp.com/dynamic_controls

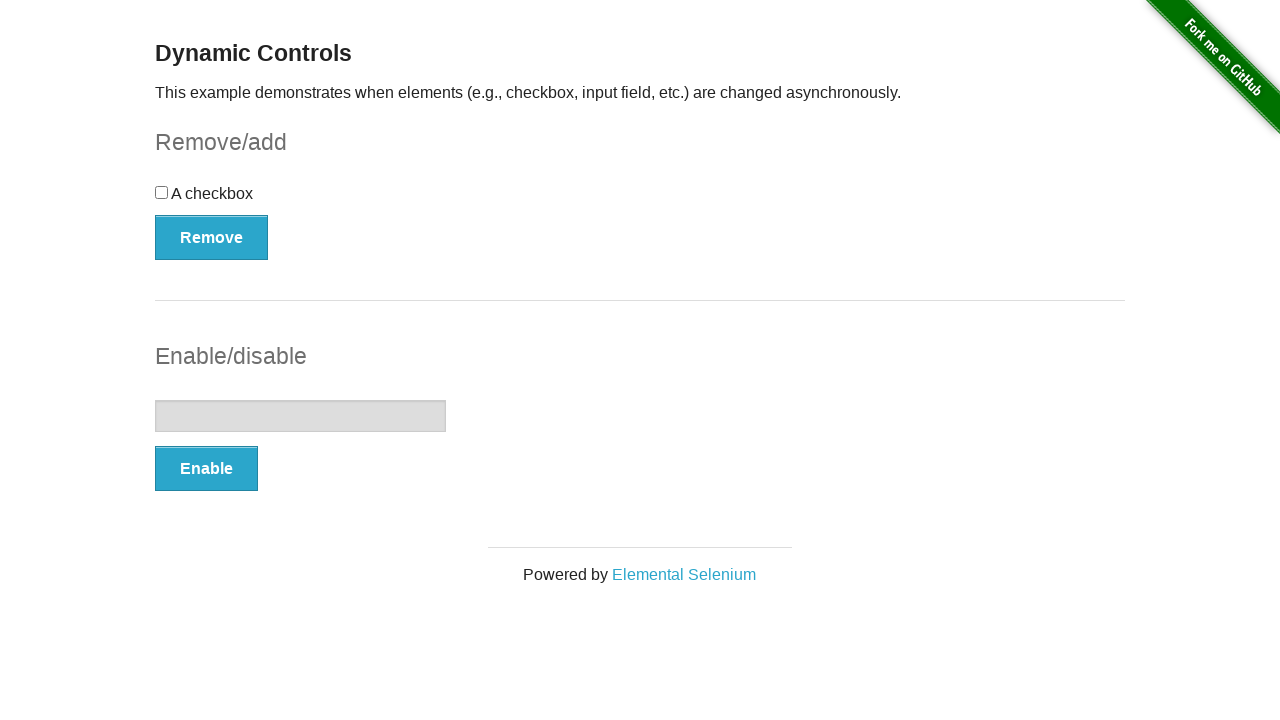

Located text input field on dynamic controls page
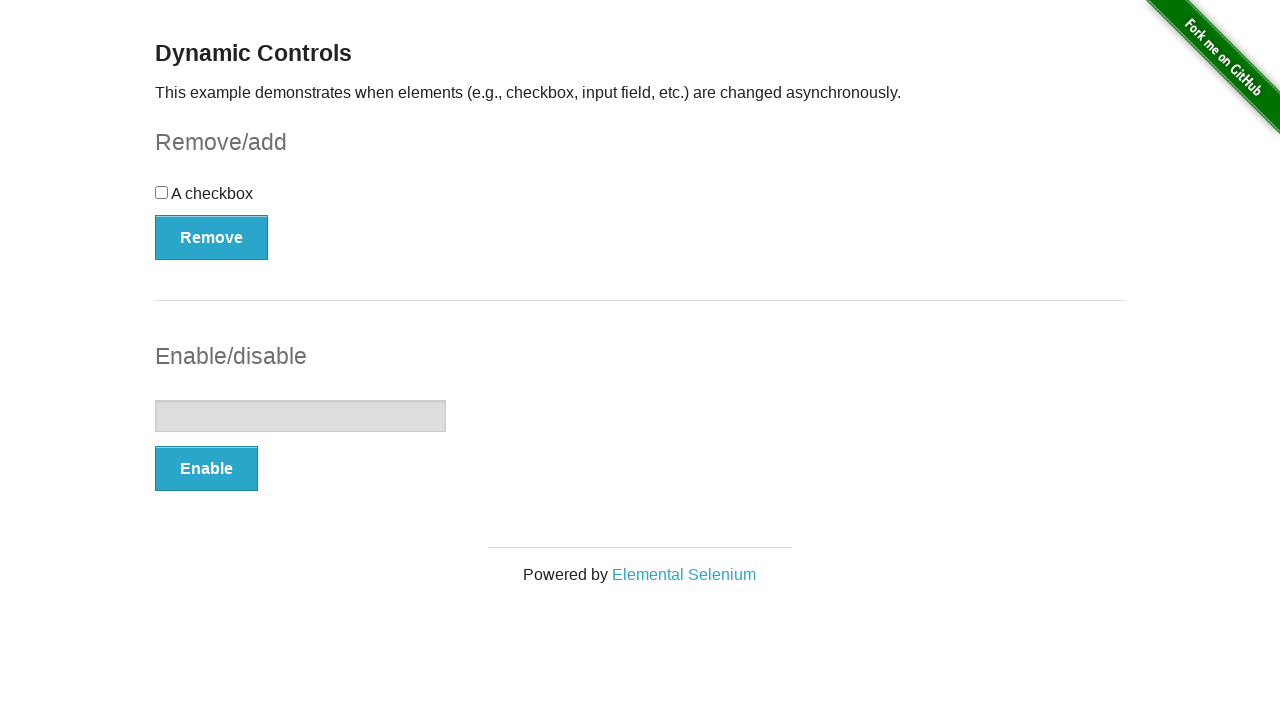

Filled text input with 'Hello' using JavaScript executor
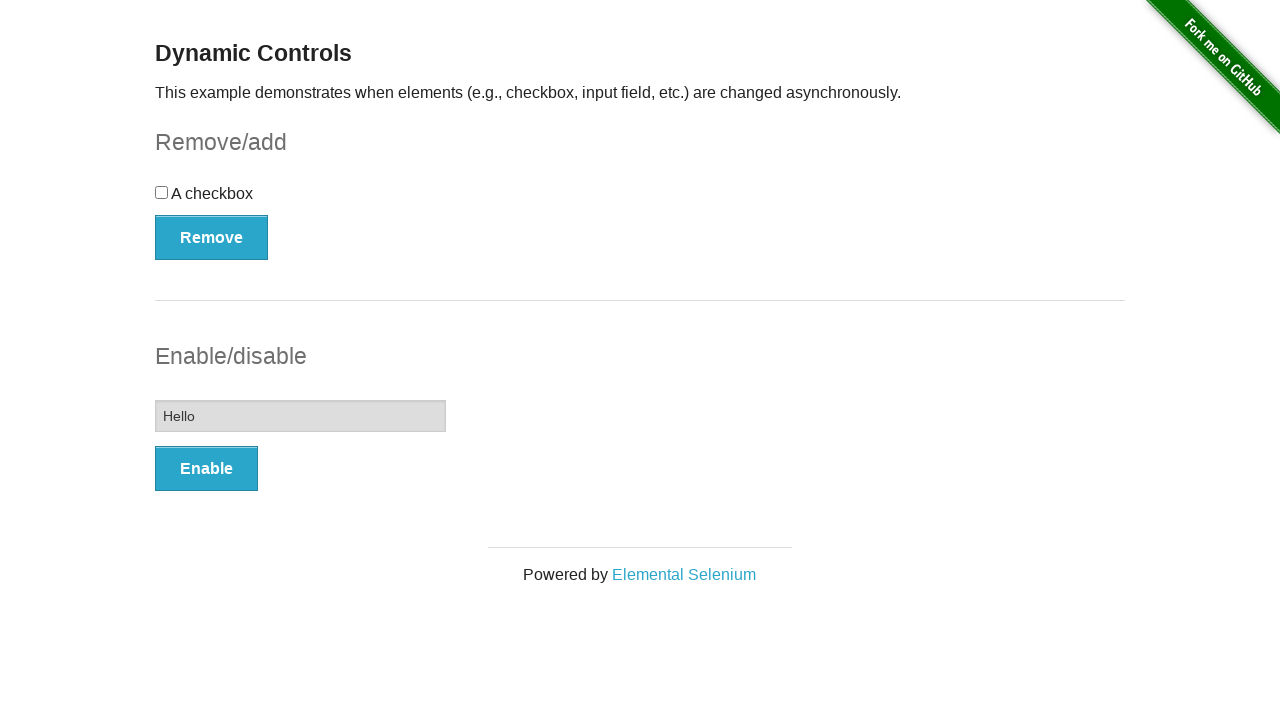

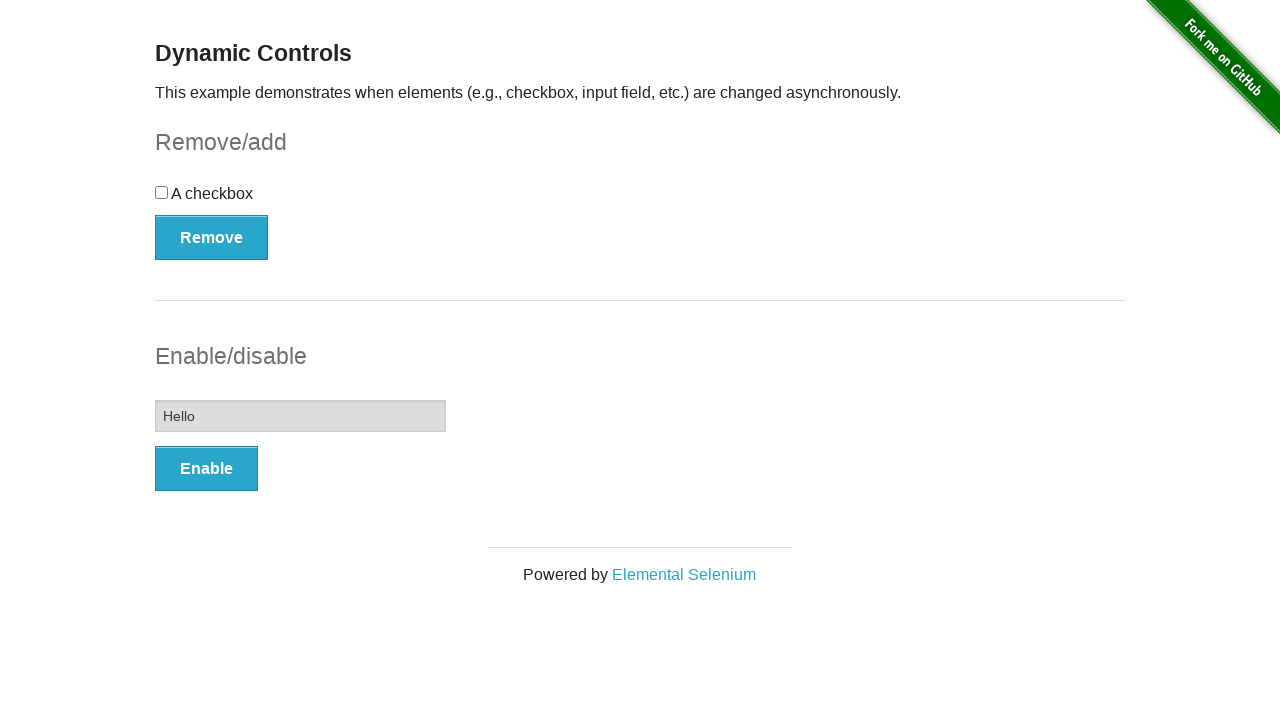